Tests the home link navigation by first clicking on the Cart link, verifying the Place Order button appears, then clicking the Home link and verifying the image carousel is displayed.

Starting URL: https://www.demoblaze.com

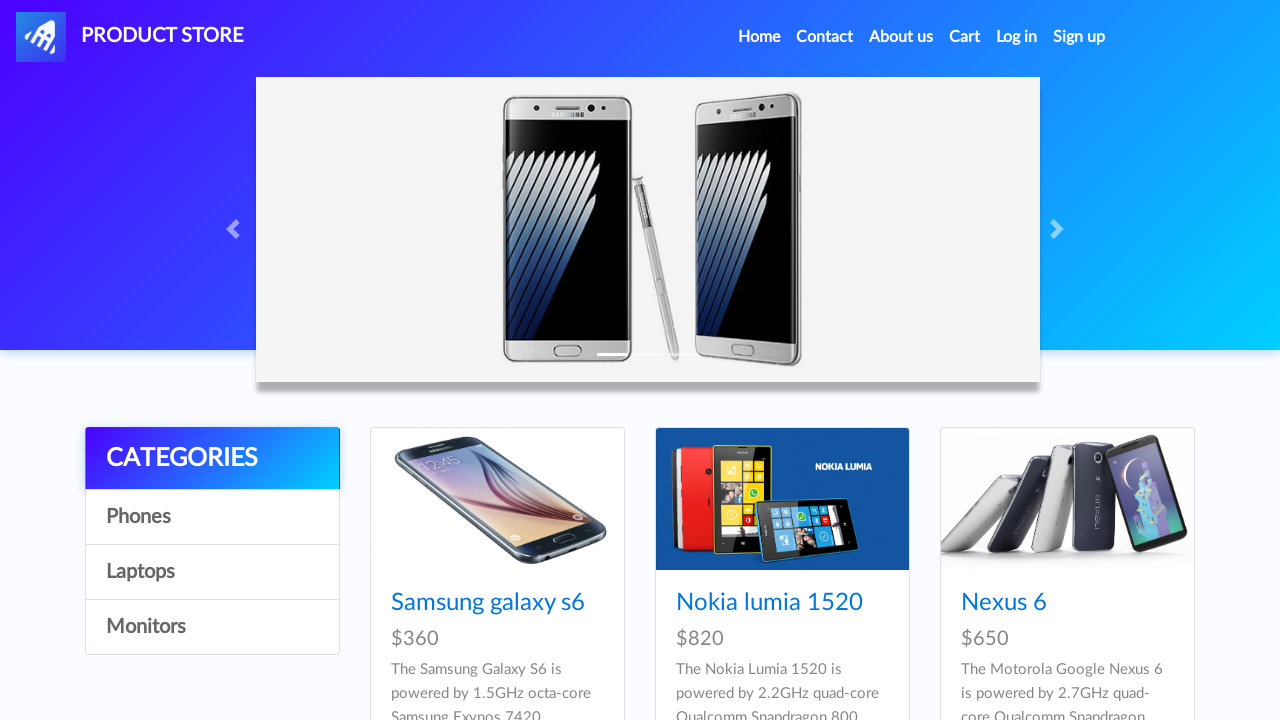

Clicked on Cart link at (965, 37) on xpath=//a[text()='Cart']
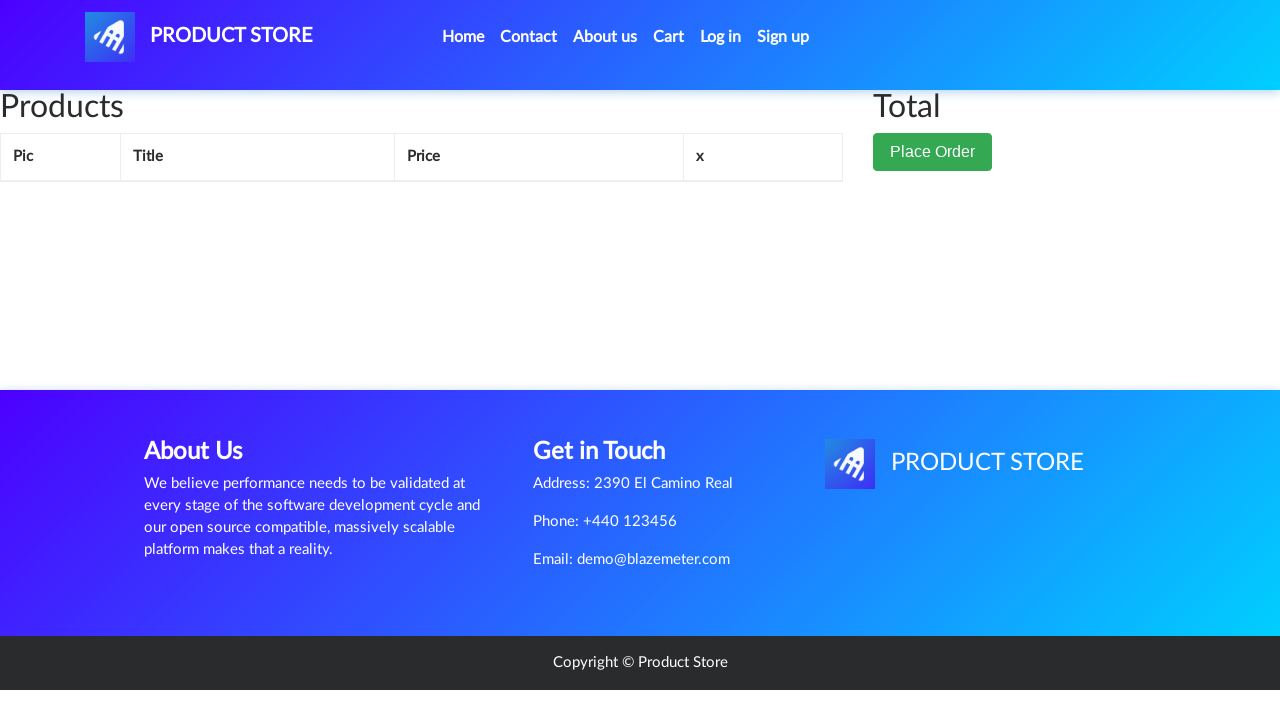

Place Order button appeared on Cart page
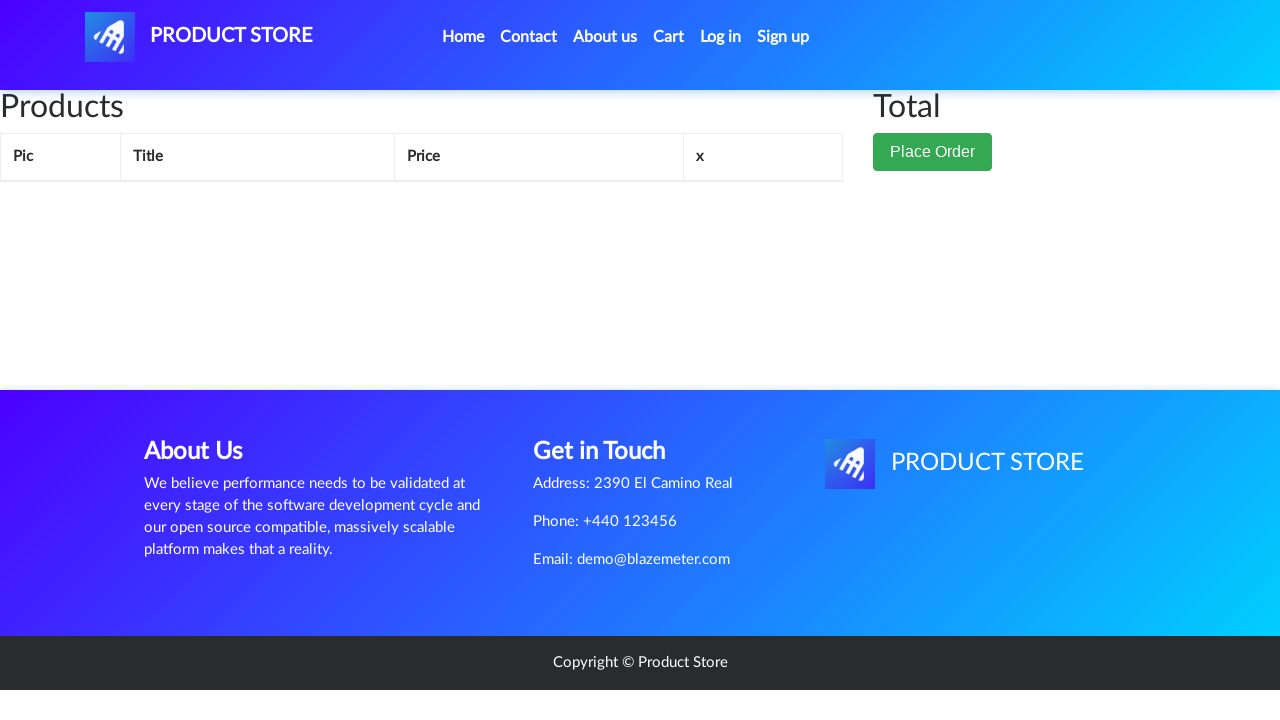

Clicked on Home link at (463, 37) on xpath=//a[text()='Home ']
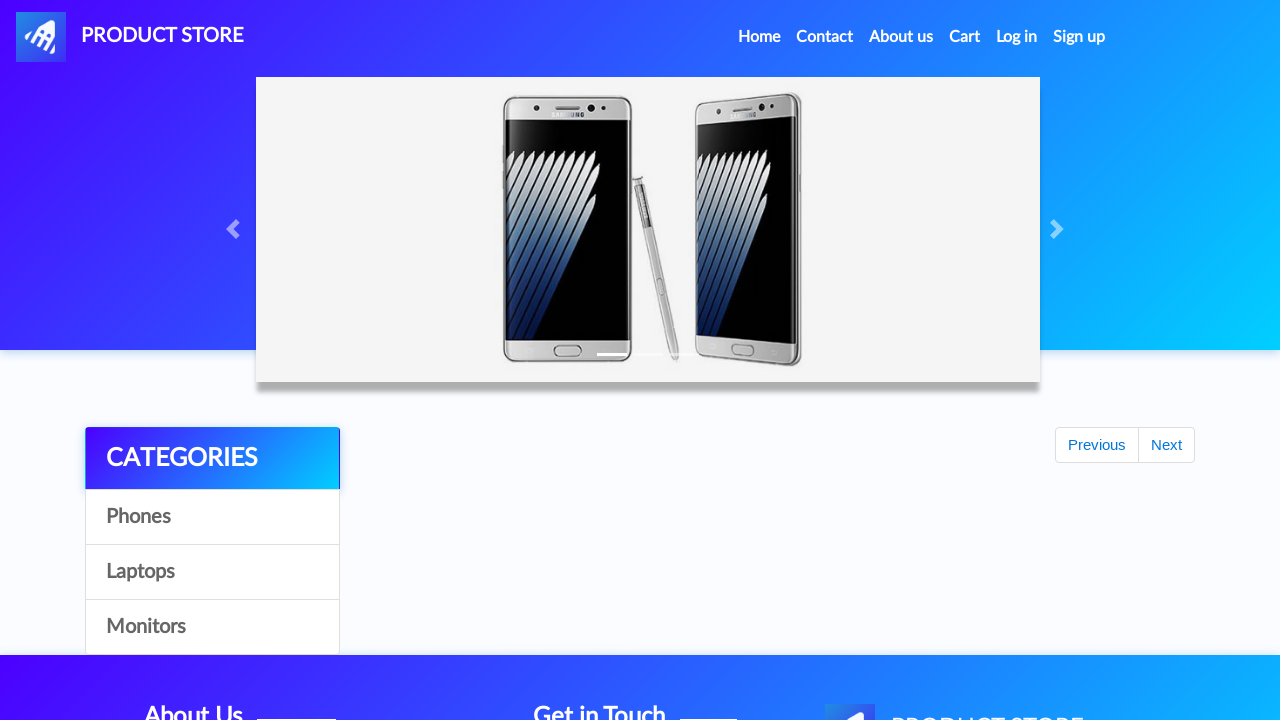

Image carousel loaded on Home page
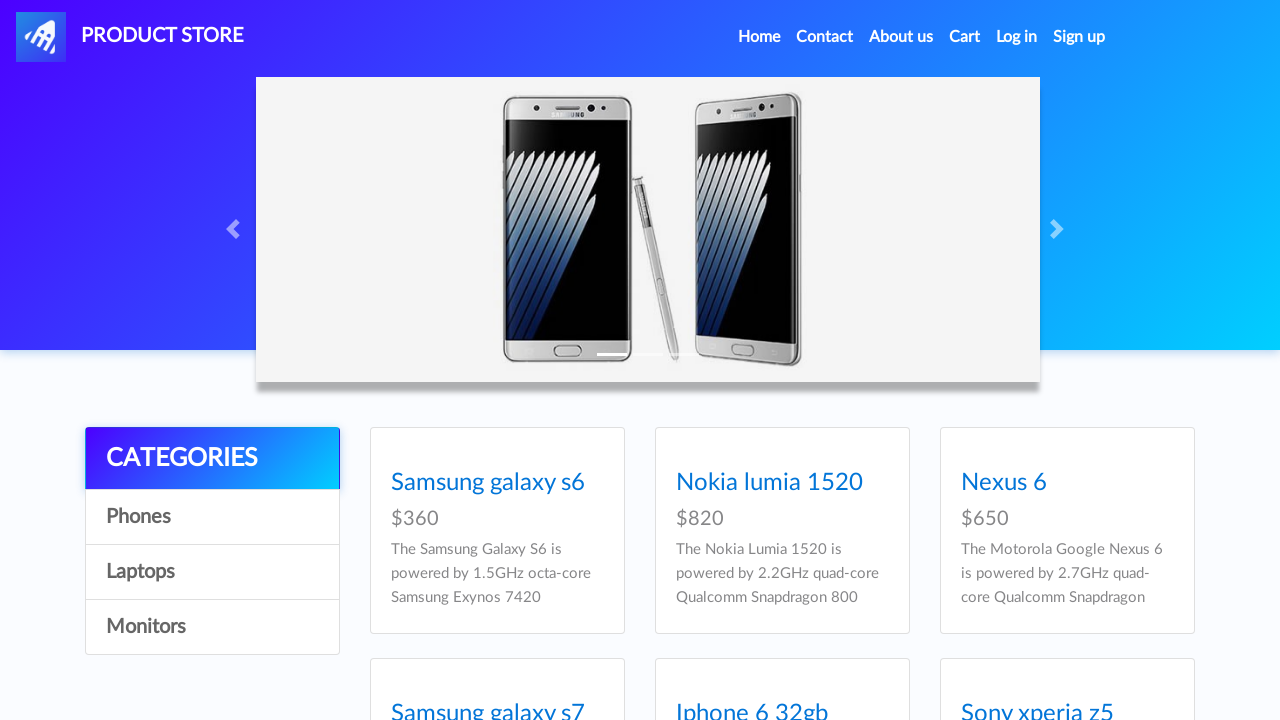

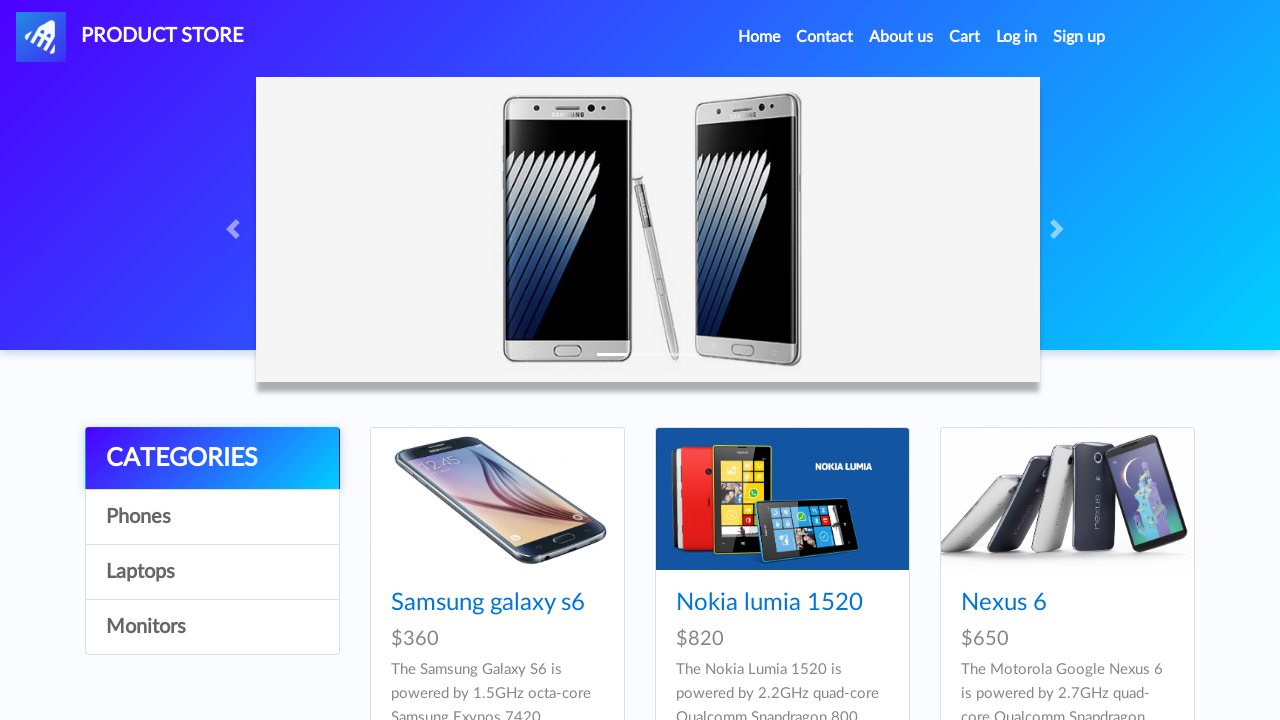